Tests that clicking the login button with empty credentials shows an error message

Starting URL: https://the-internet.herokuapp.com/

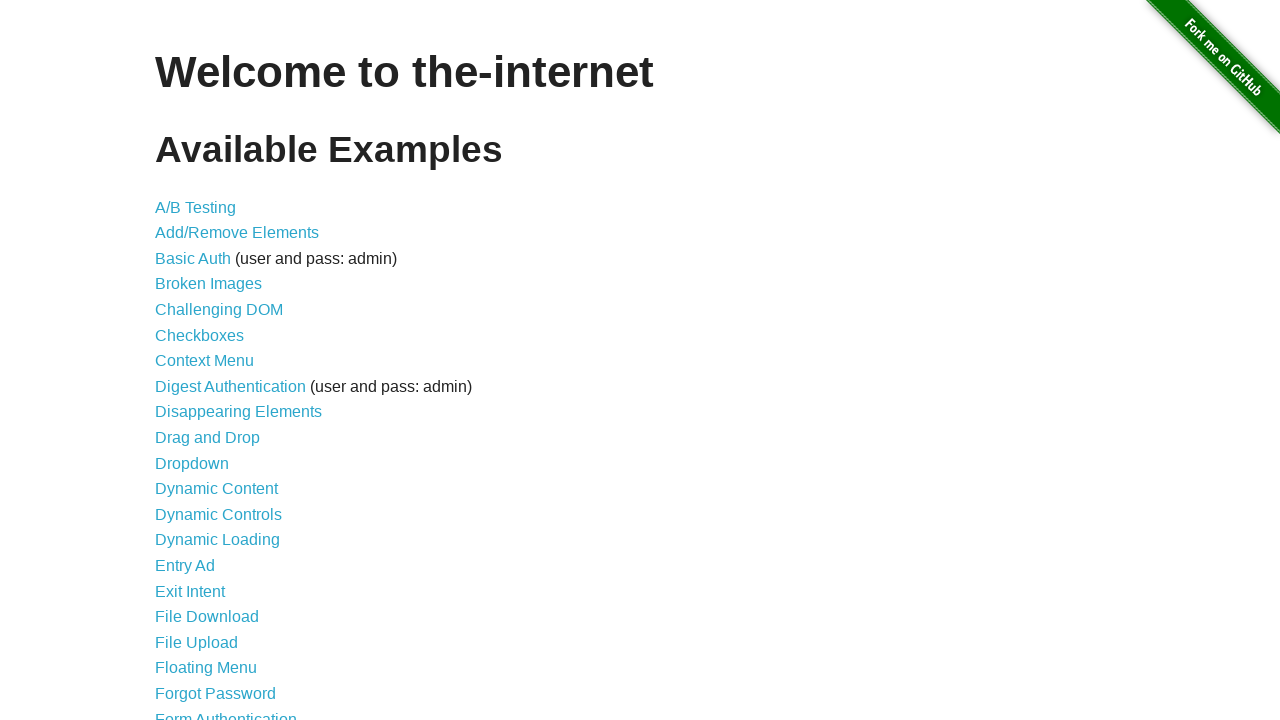

Clicked on Form Authentication link at (226, 712) on xpath=//a[text()='Form Authentication']
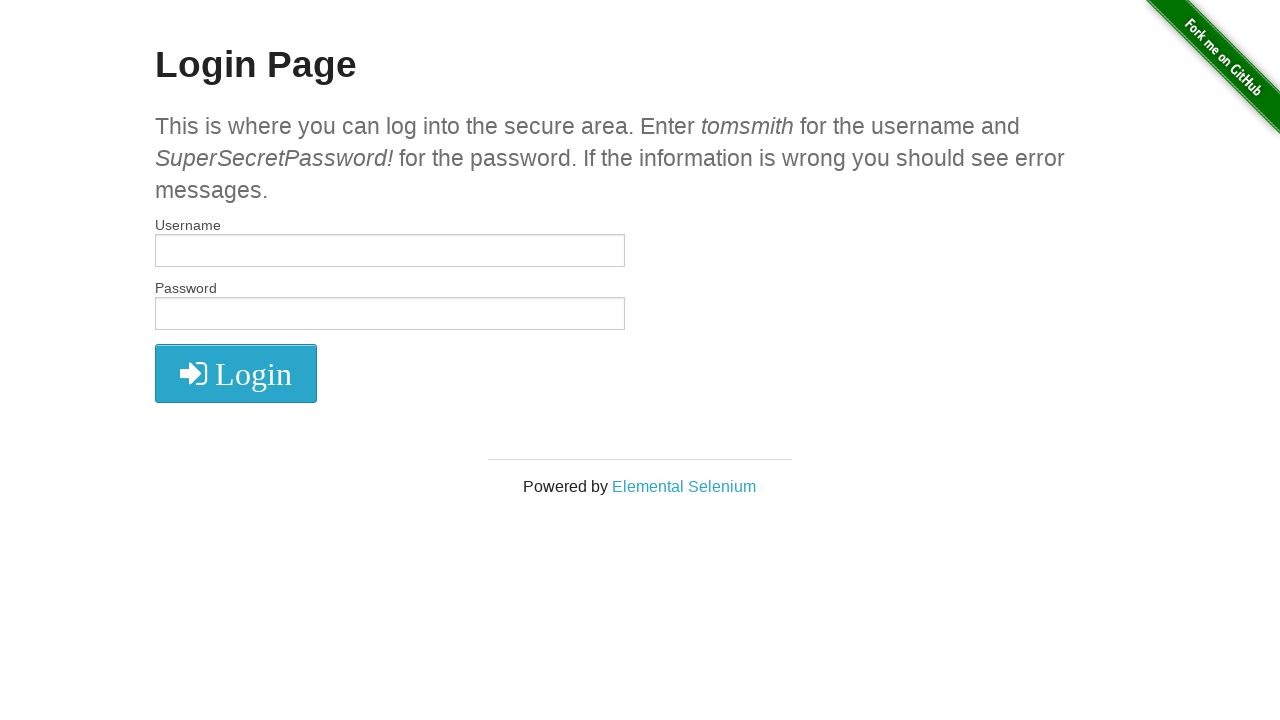

Clicked login button with empty credentials at (236, 374) on xpath=//*[@id='login']/button/i
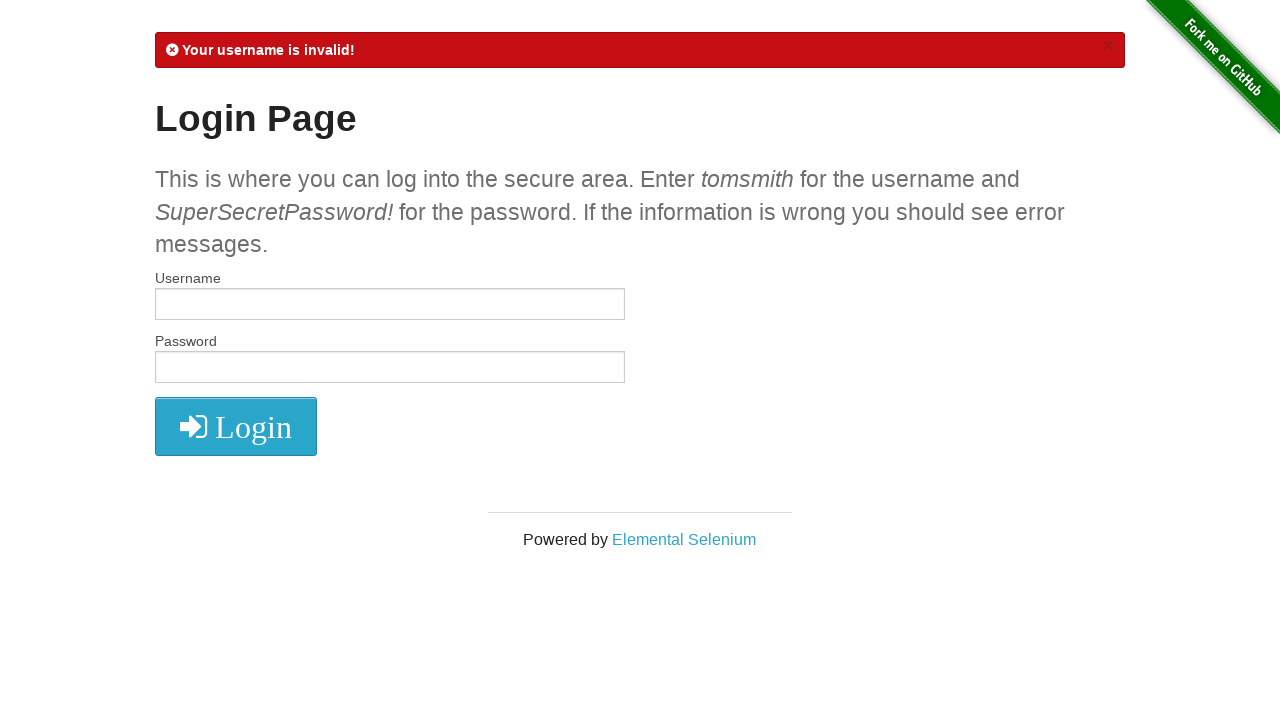

Error message 'Your username is invalid' appeared
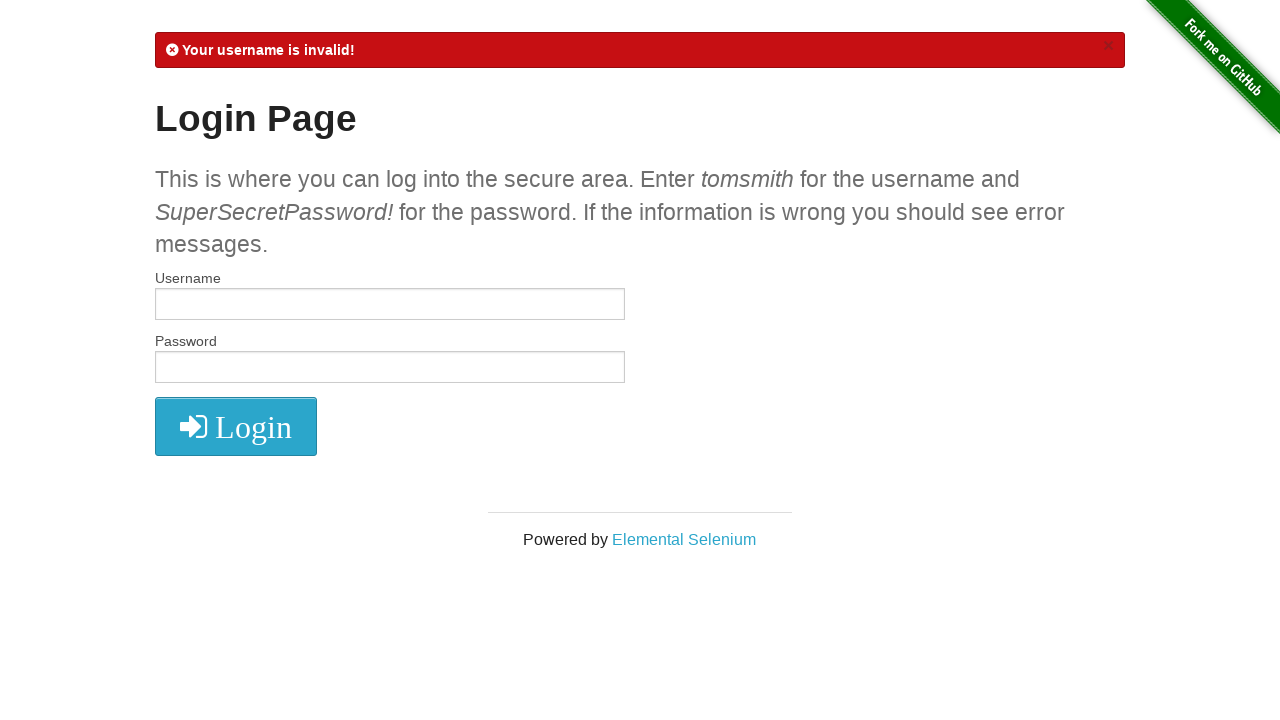

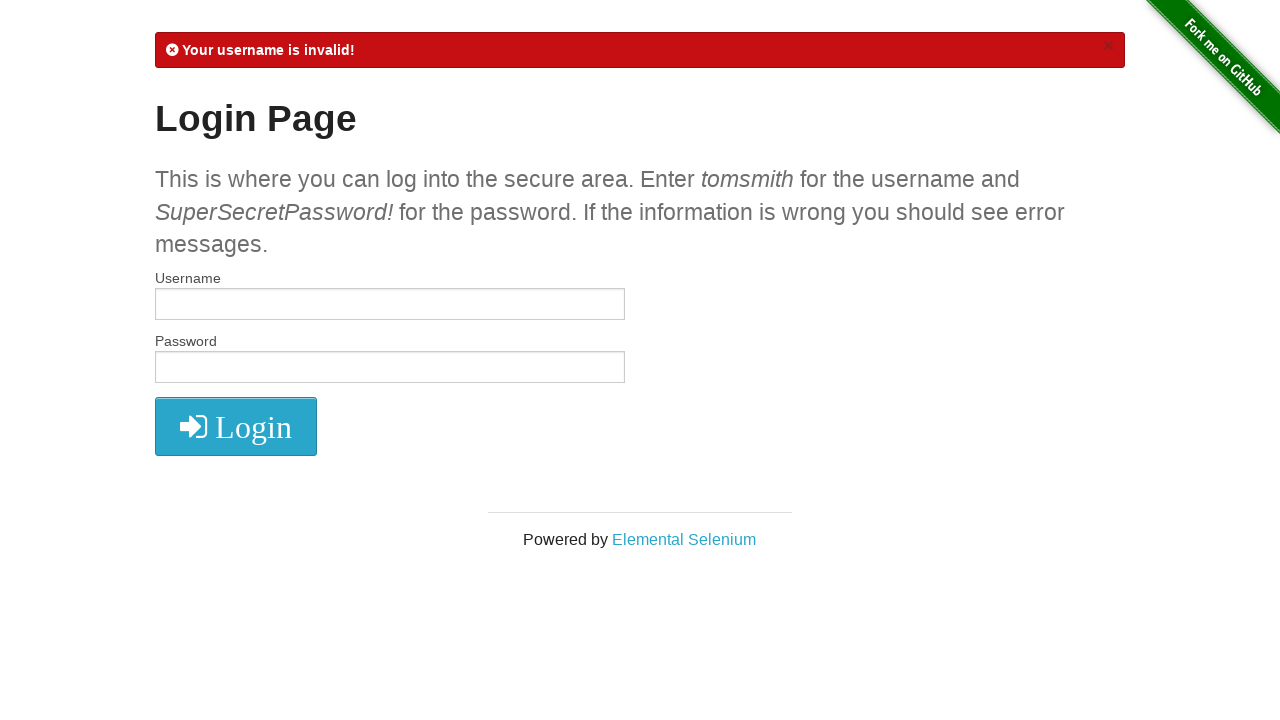